Tests a registration form by filling in user details including name, email, gender, password and experience level, then verifies that the create account button becomes enabled after filling all fields

Starting URL: https://idorenyinankoh.github.io/loginPage/

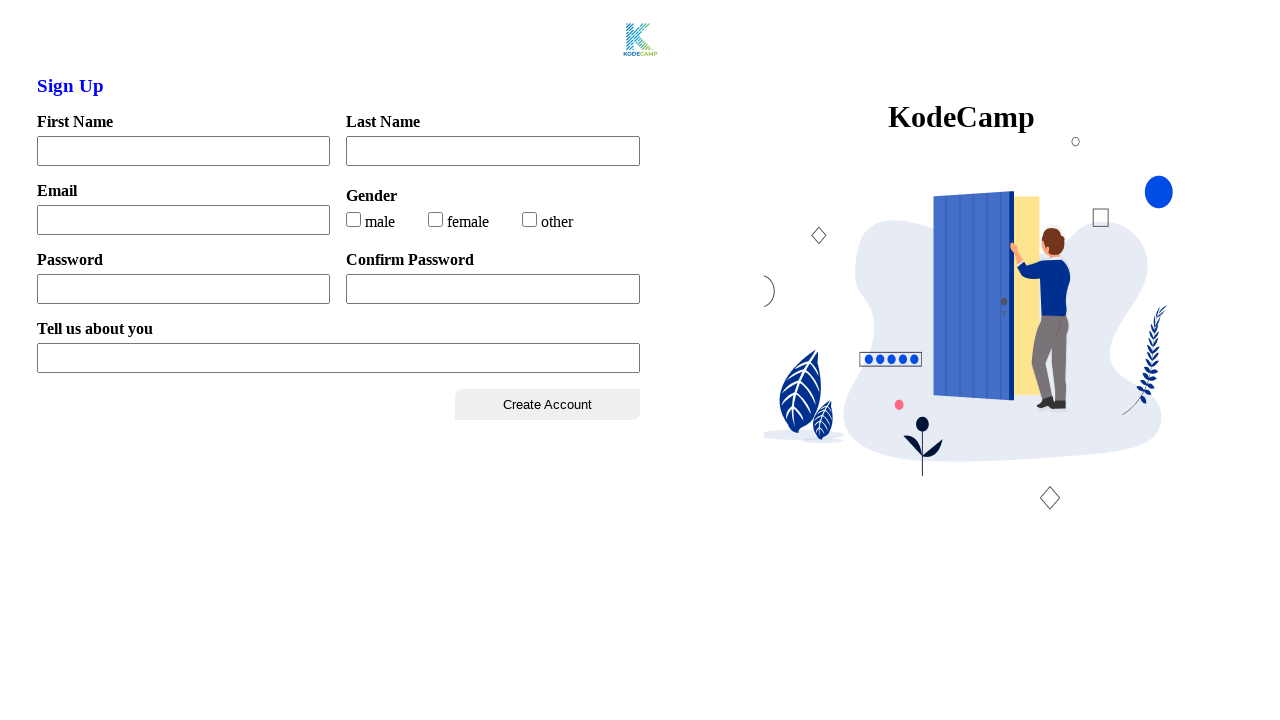

Checked initial state of create account button
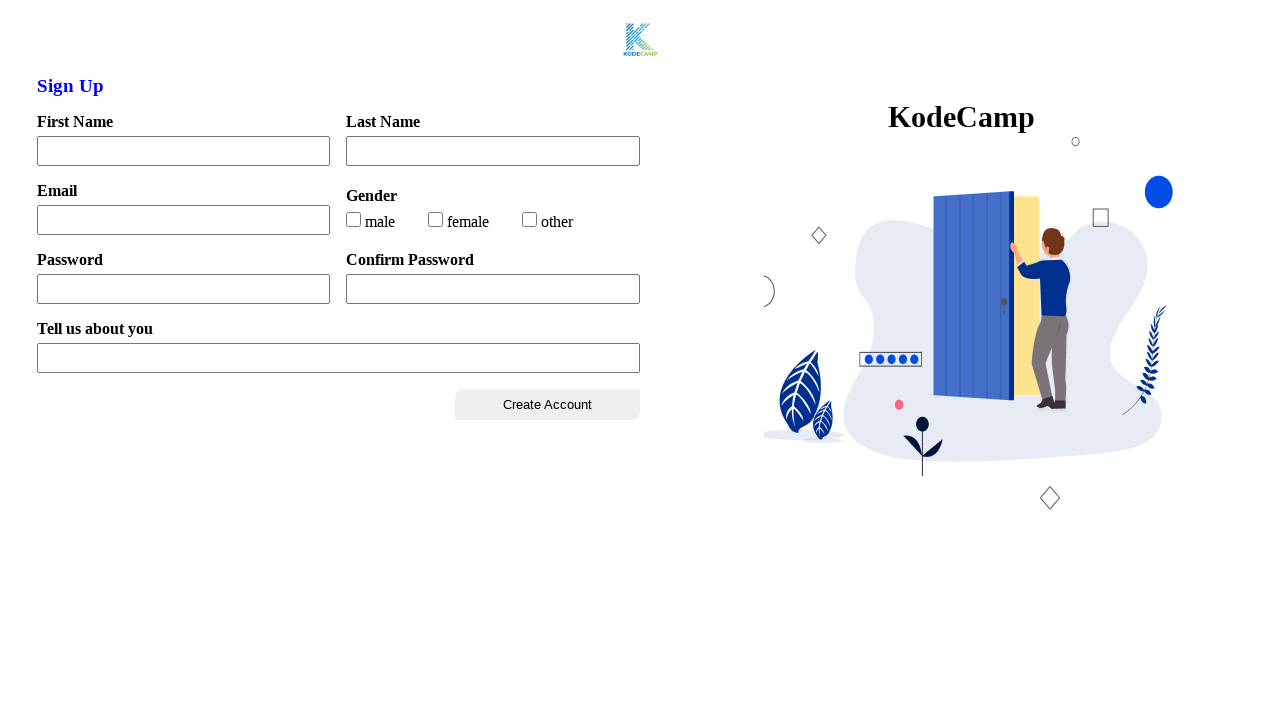

Filled first name field with 'Victoria' on #firstName
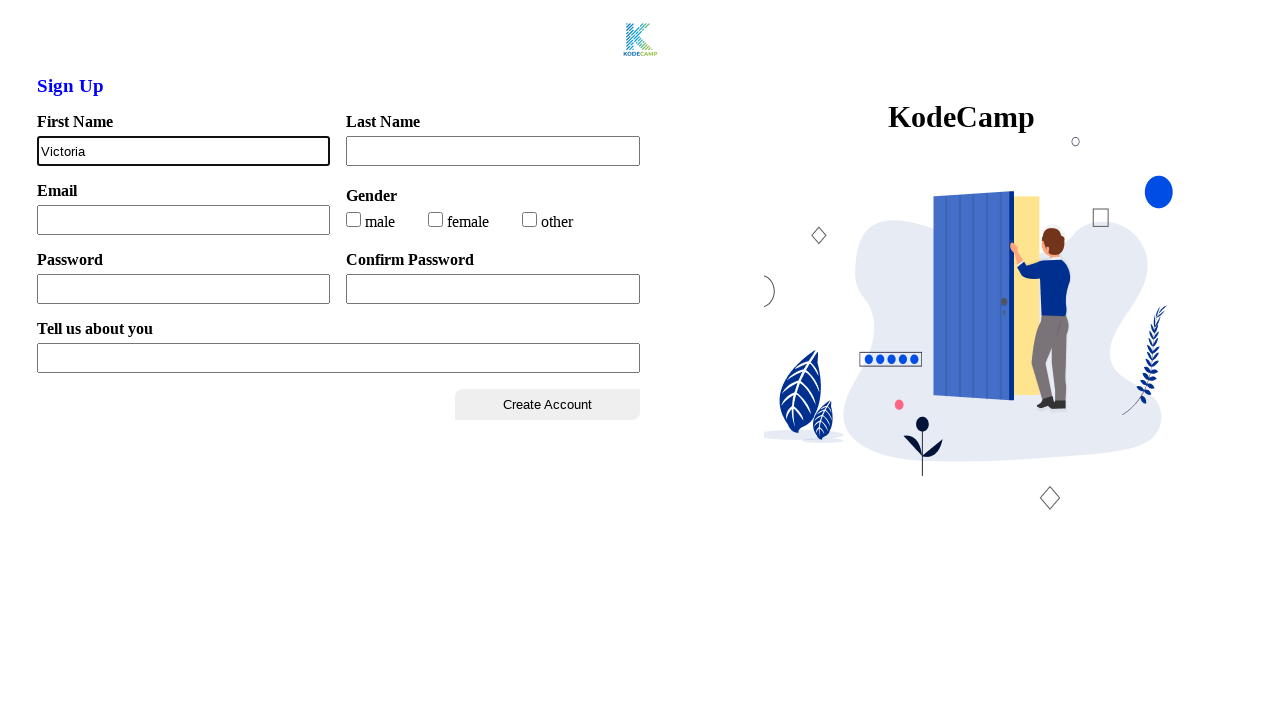

Filled last name field with 'Oye' on #lastName
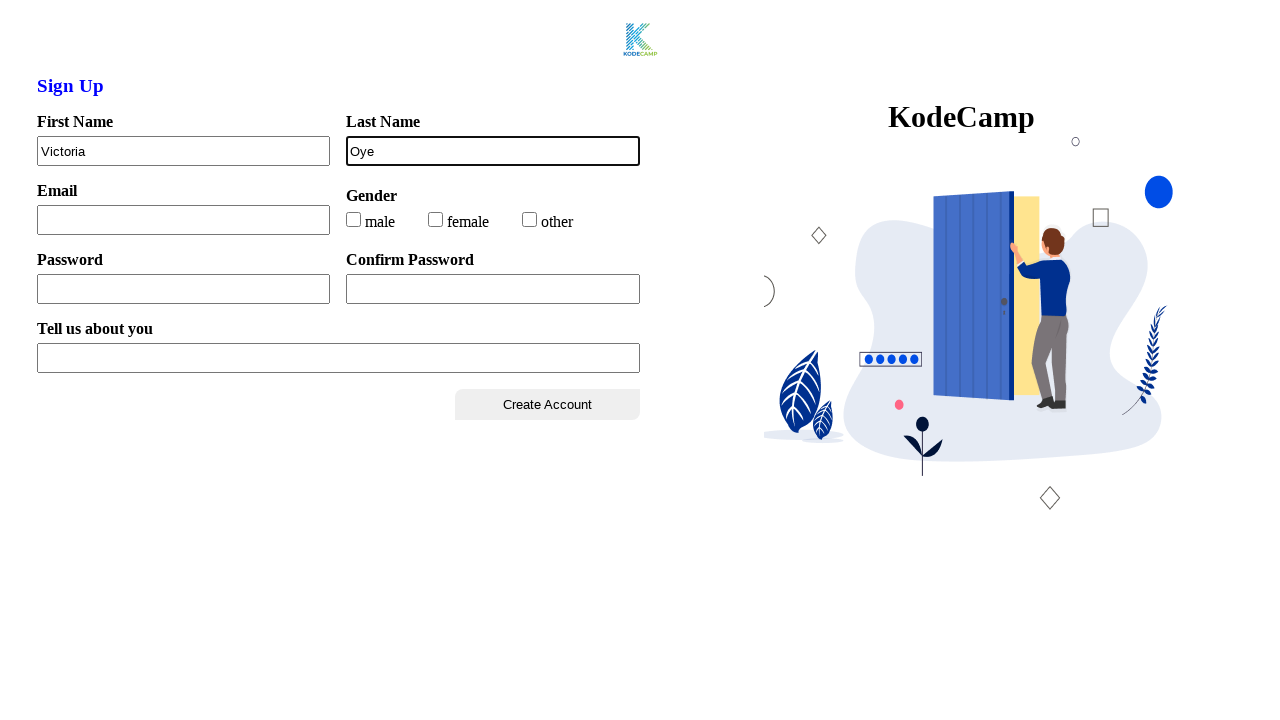

Filled email field with 'testuser324@example.com' on #email
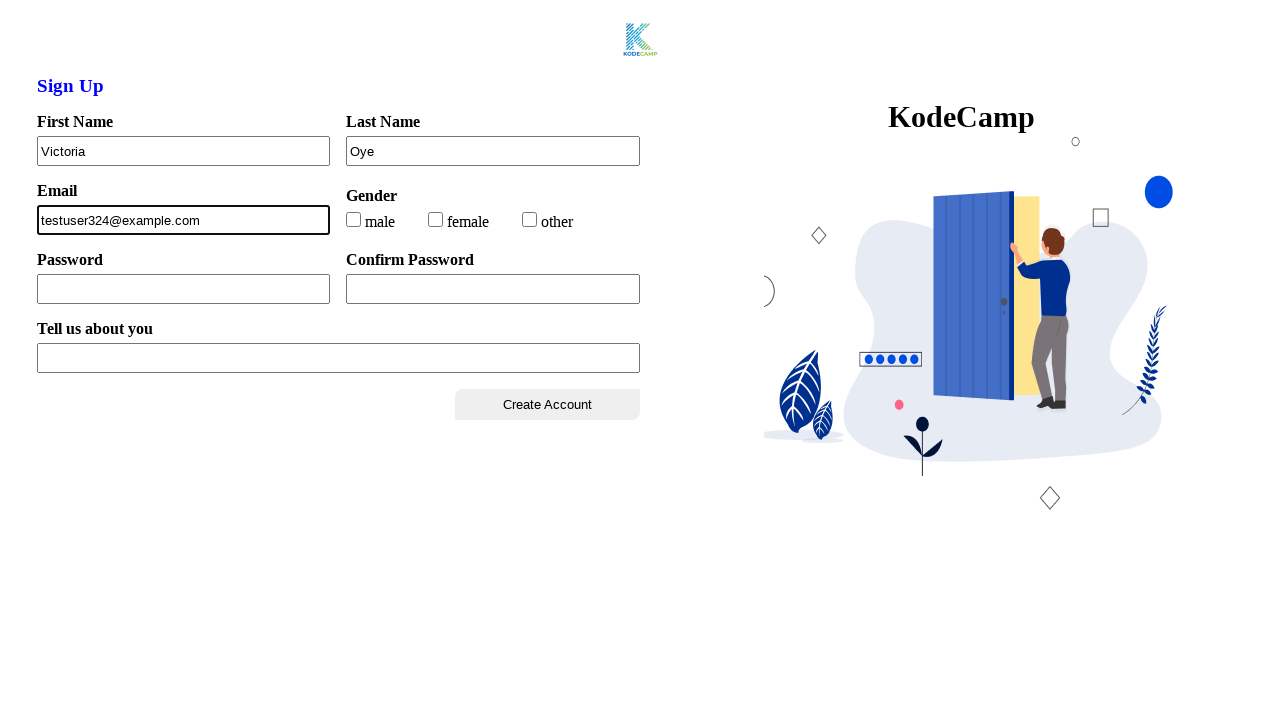

Selected female gender option at (436, 219) on input#female
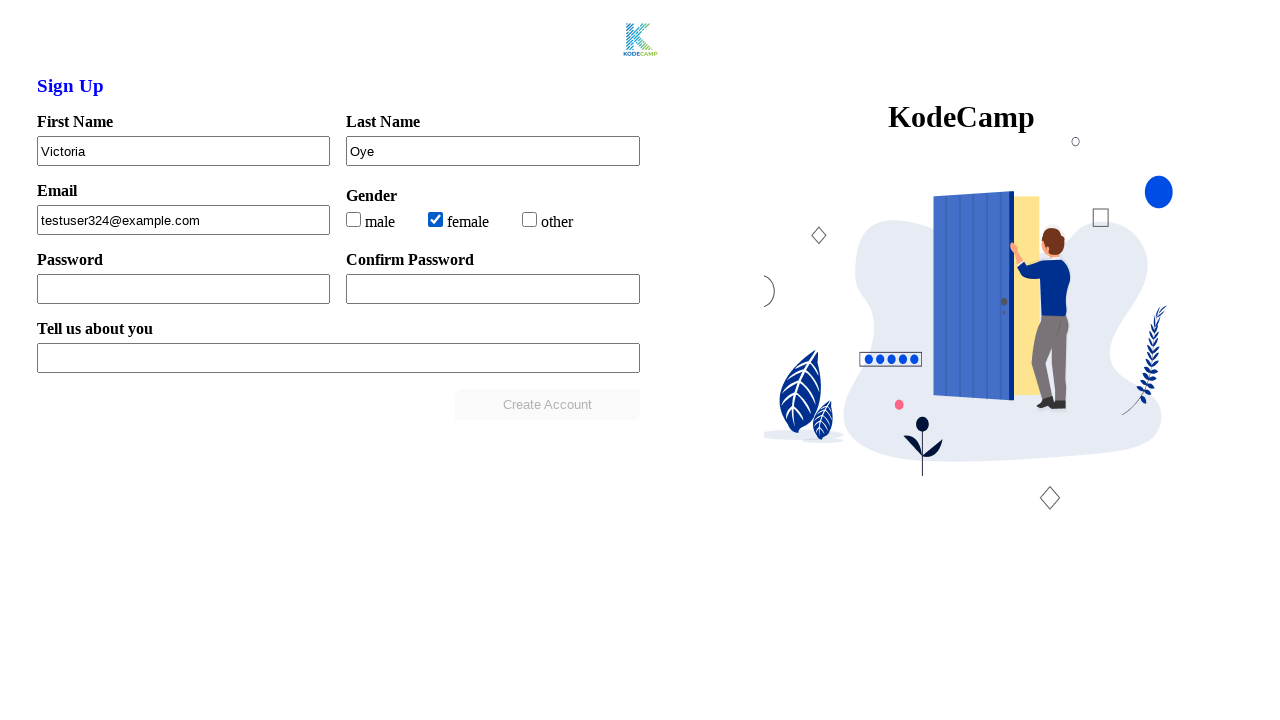

Filled password field with 'TestPass123!' on #password
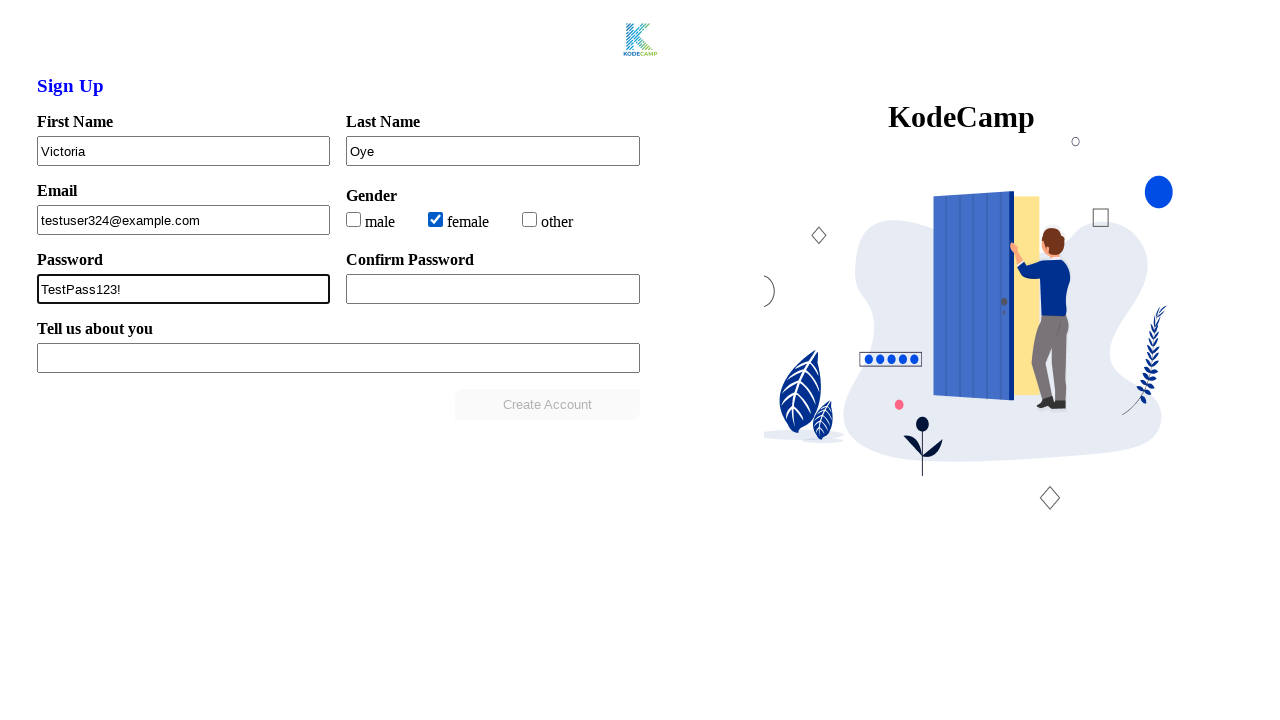

Filled confirm password field with 'TestPass123!' on #confirmPass
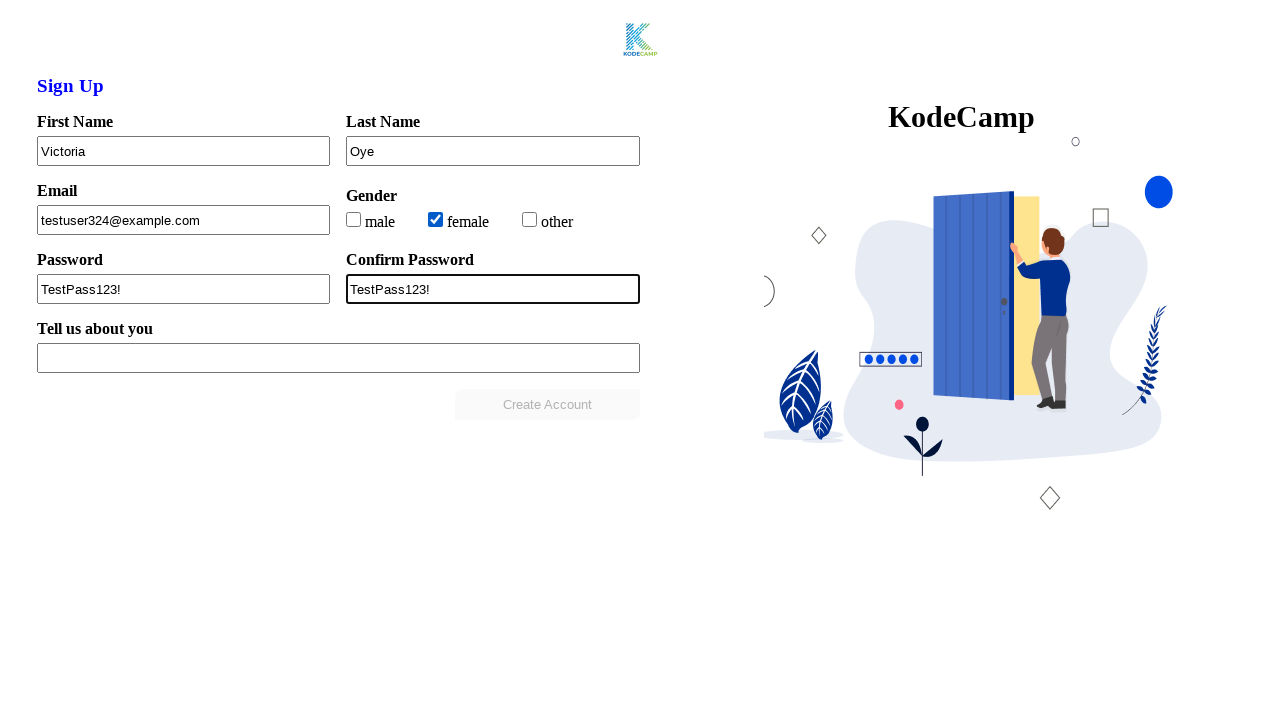

Filled experience level field with automation learning text on input[name='xpLevel']
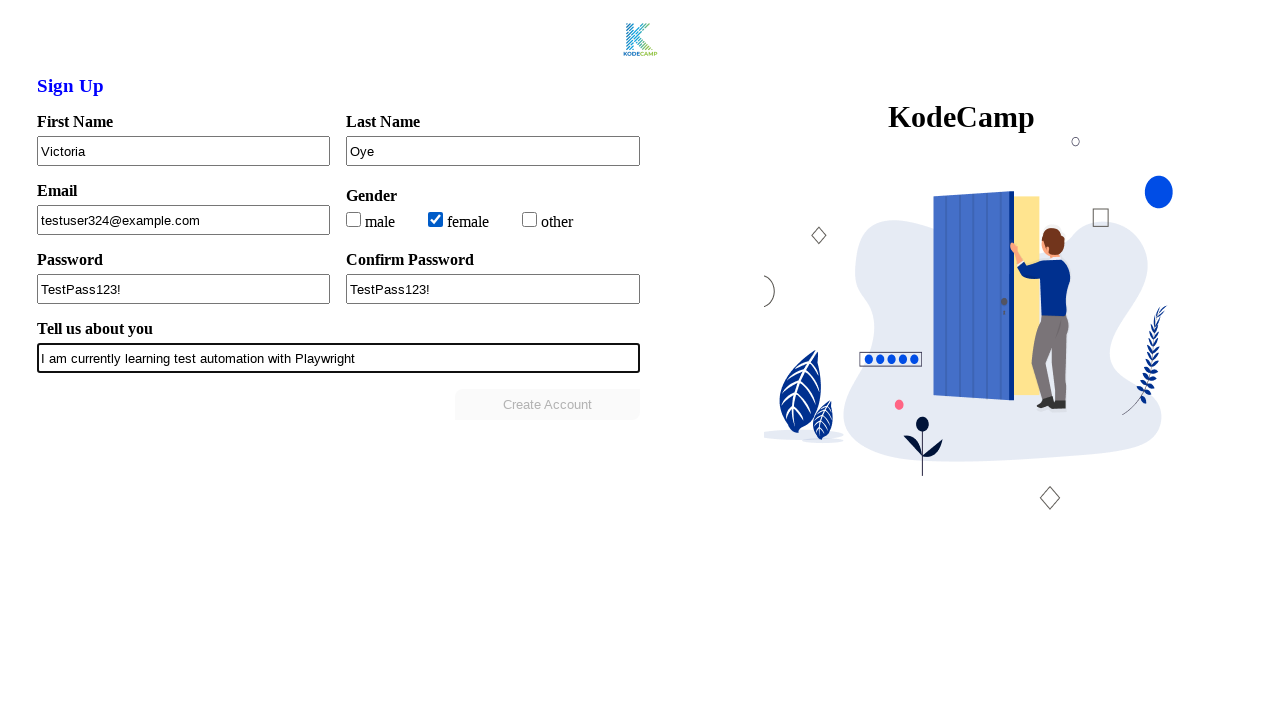

Checked final state of create account button after filling all fields
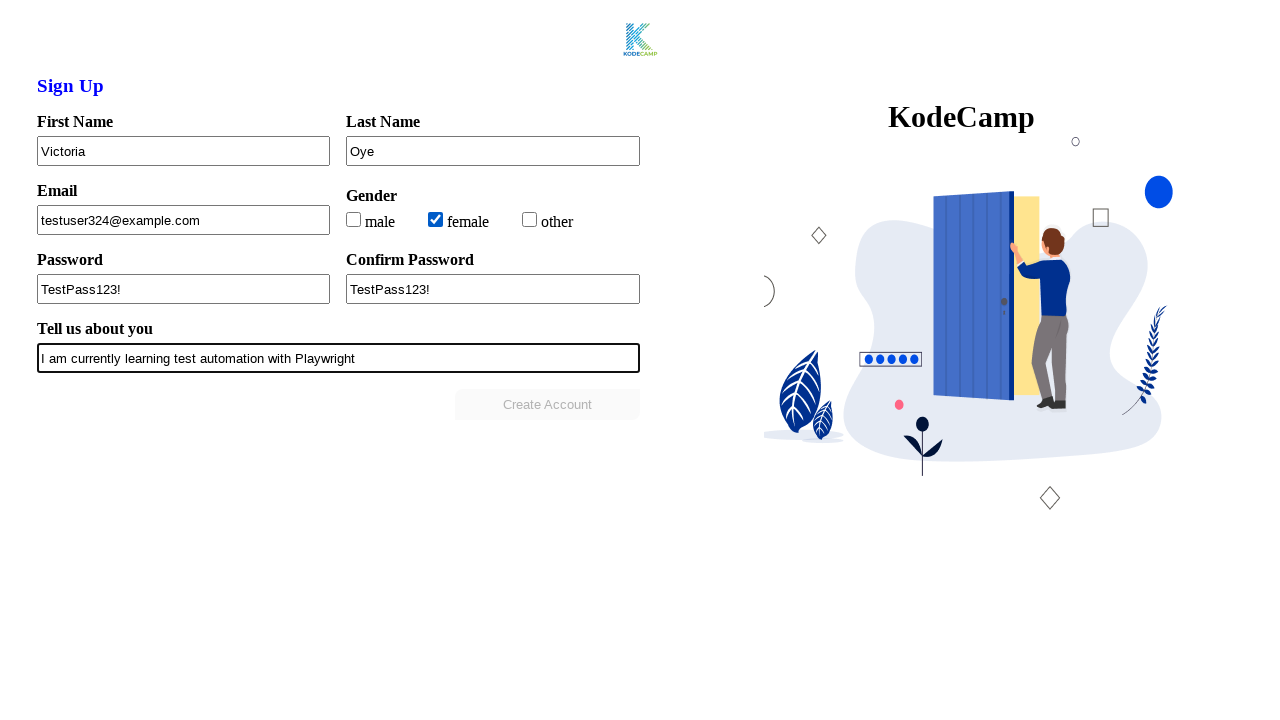

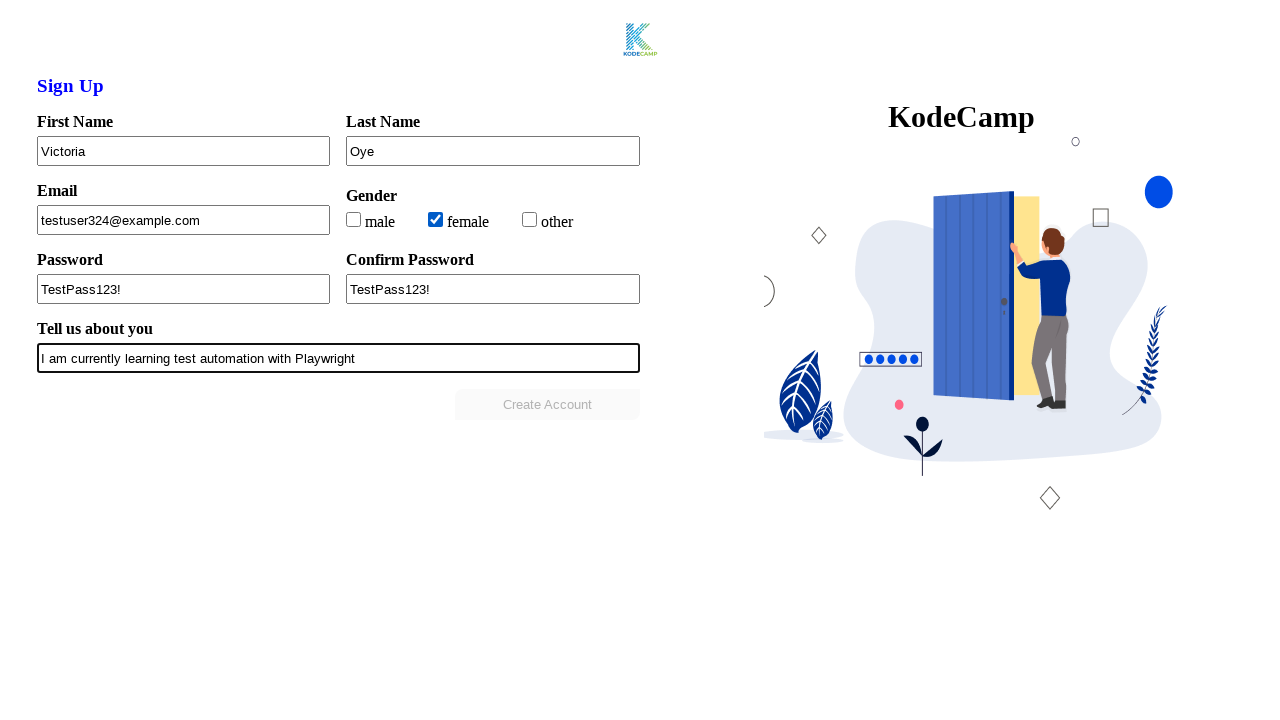